Opens the Next UK retail website and maximizes the browser window

Starting URL: https://www.next.co.uk/

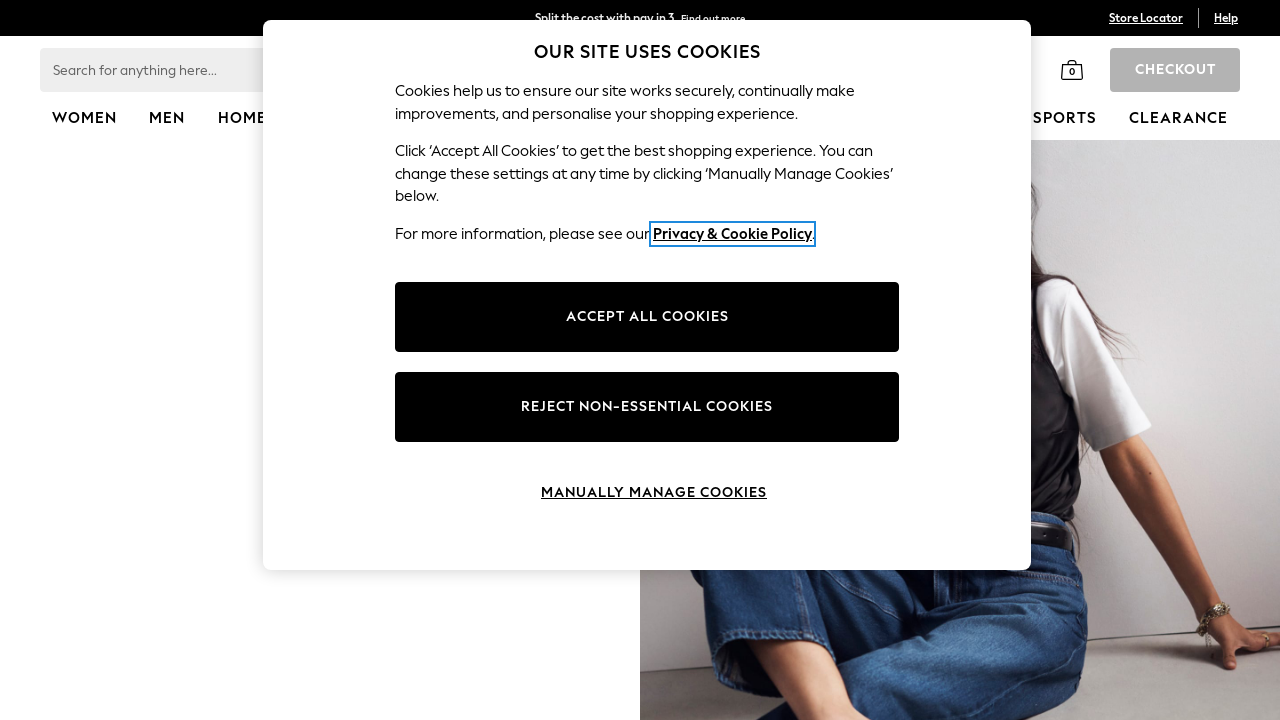

Navigated to Next UK retail website
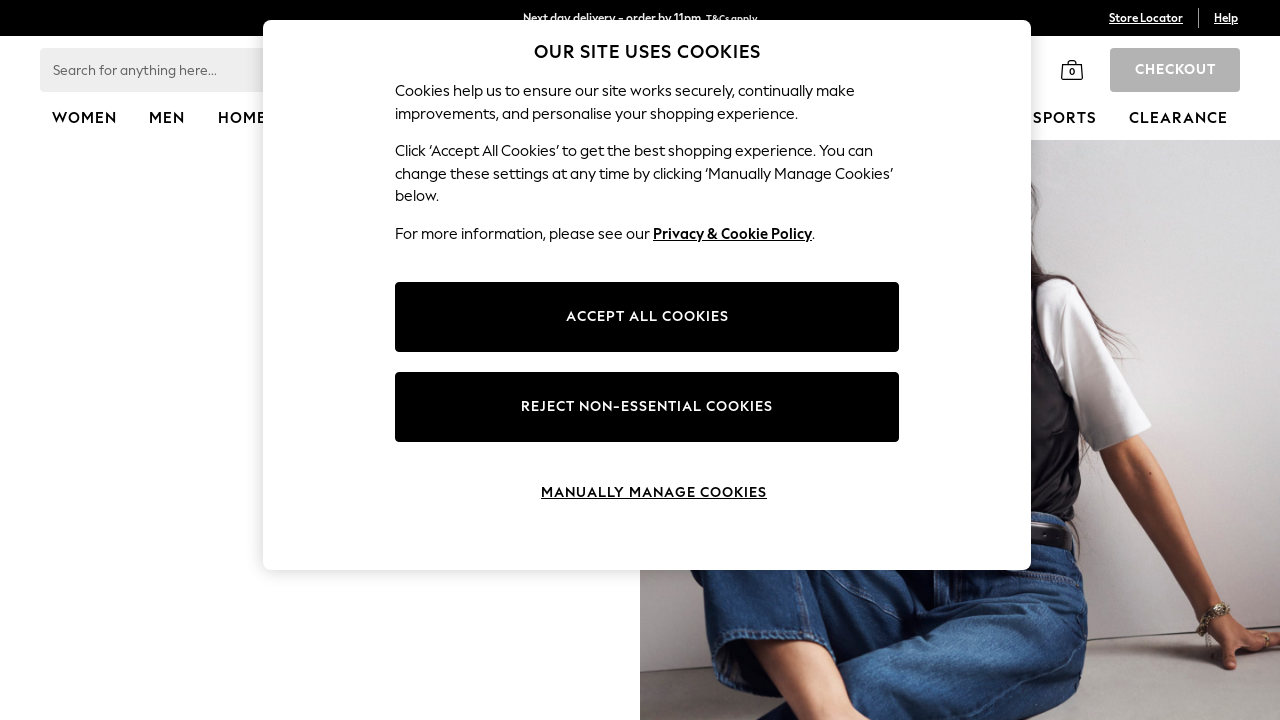

Maximized browser window
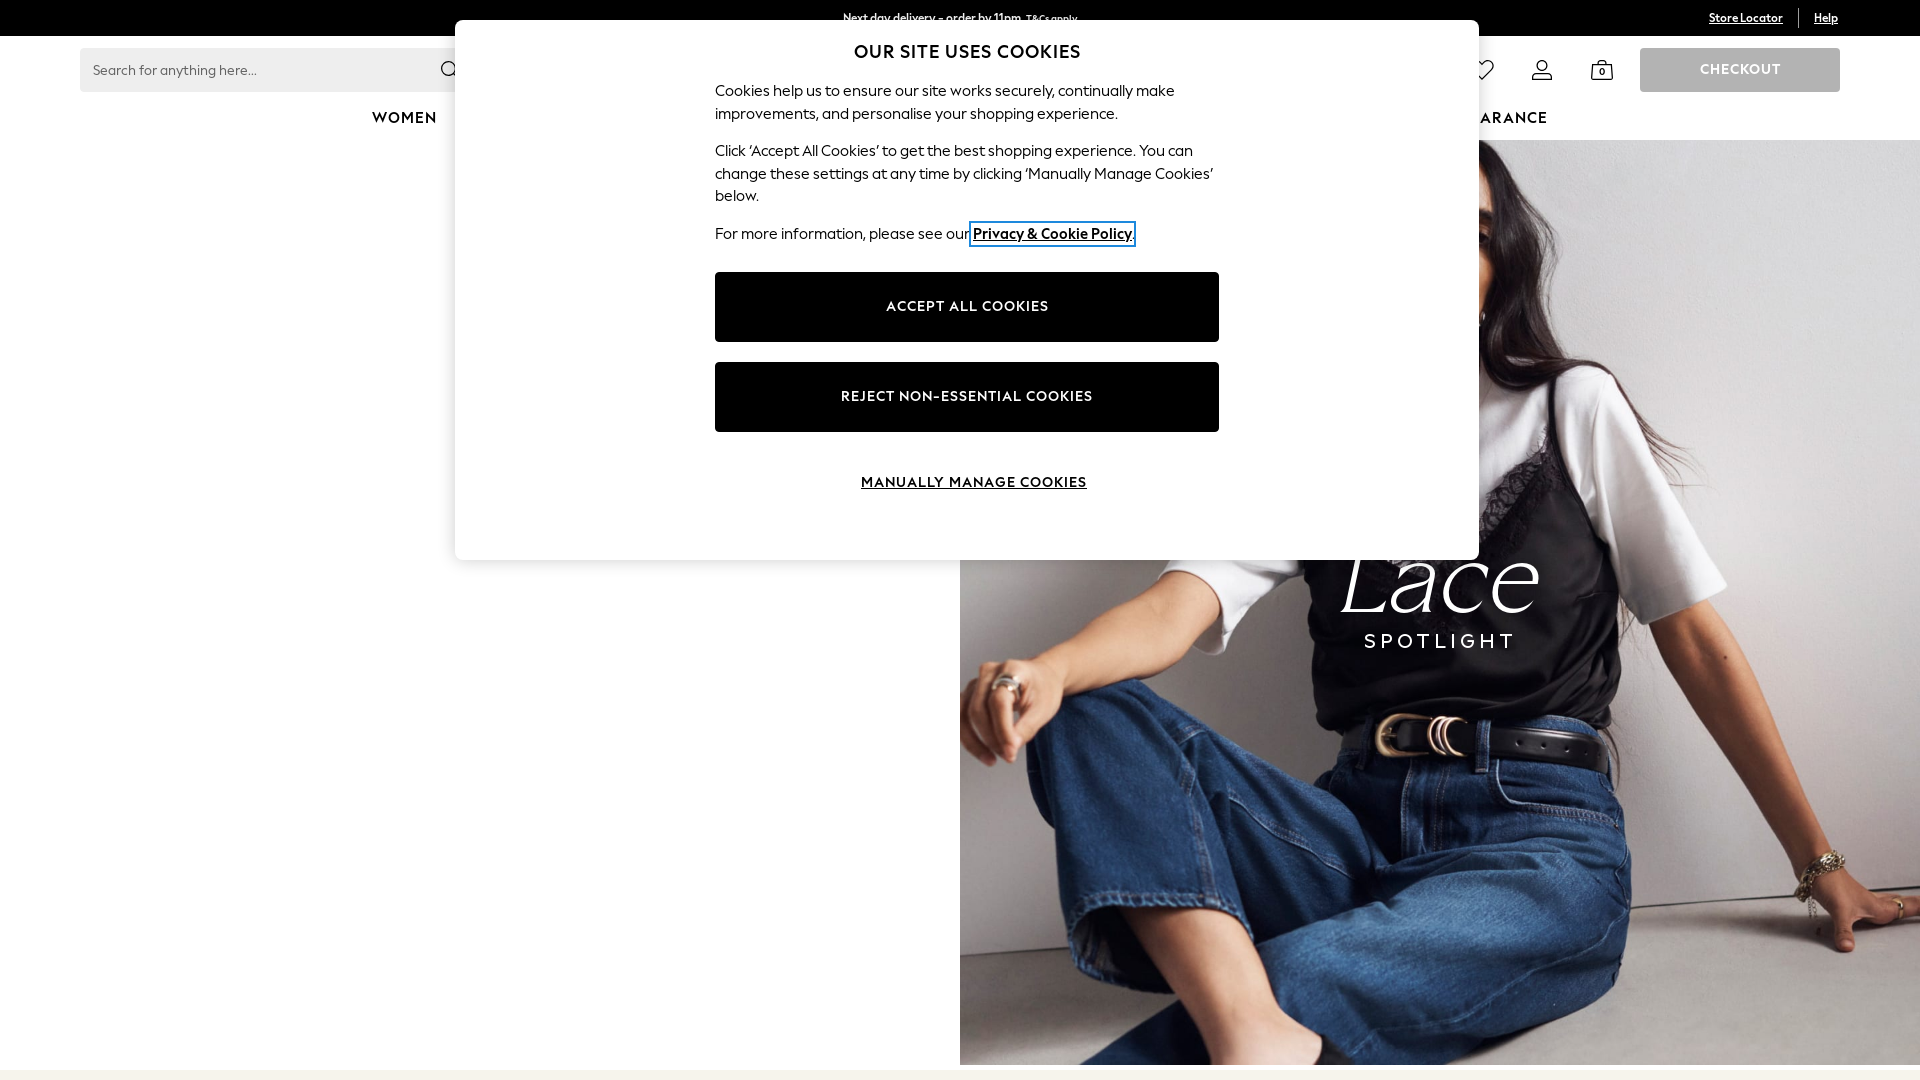

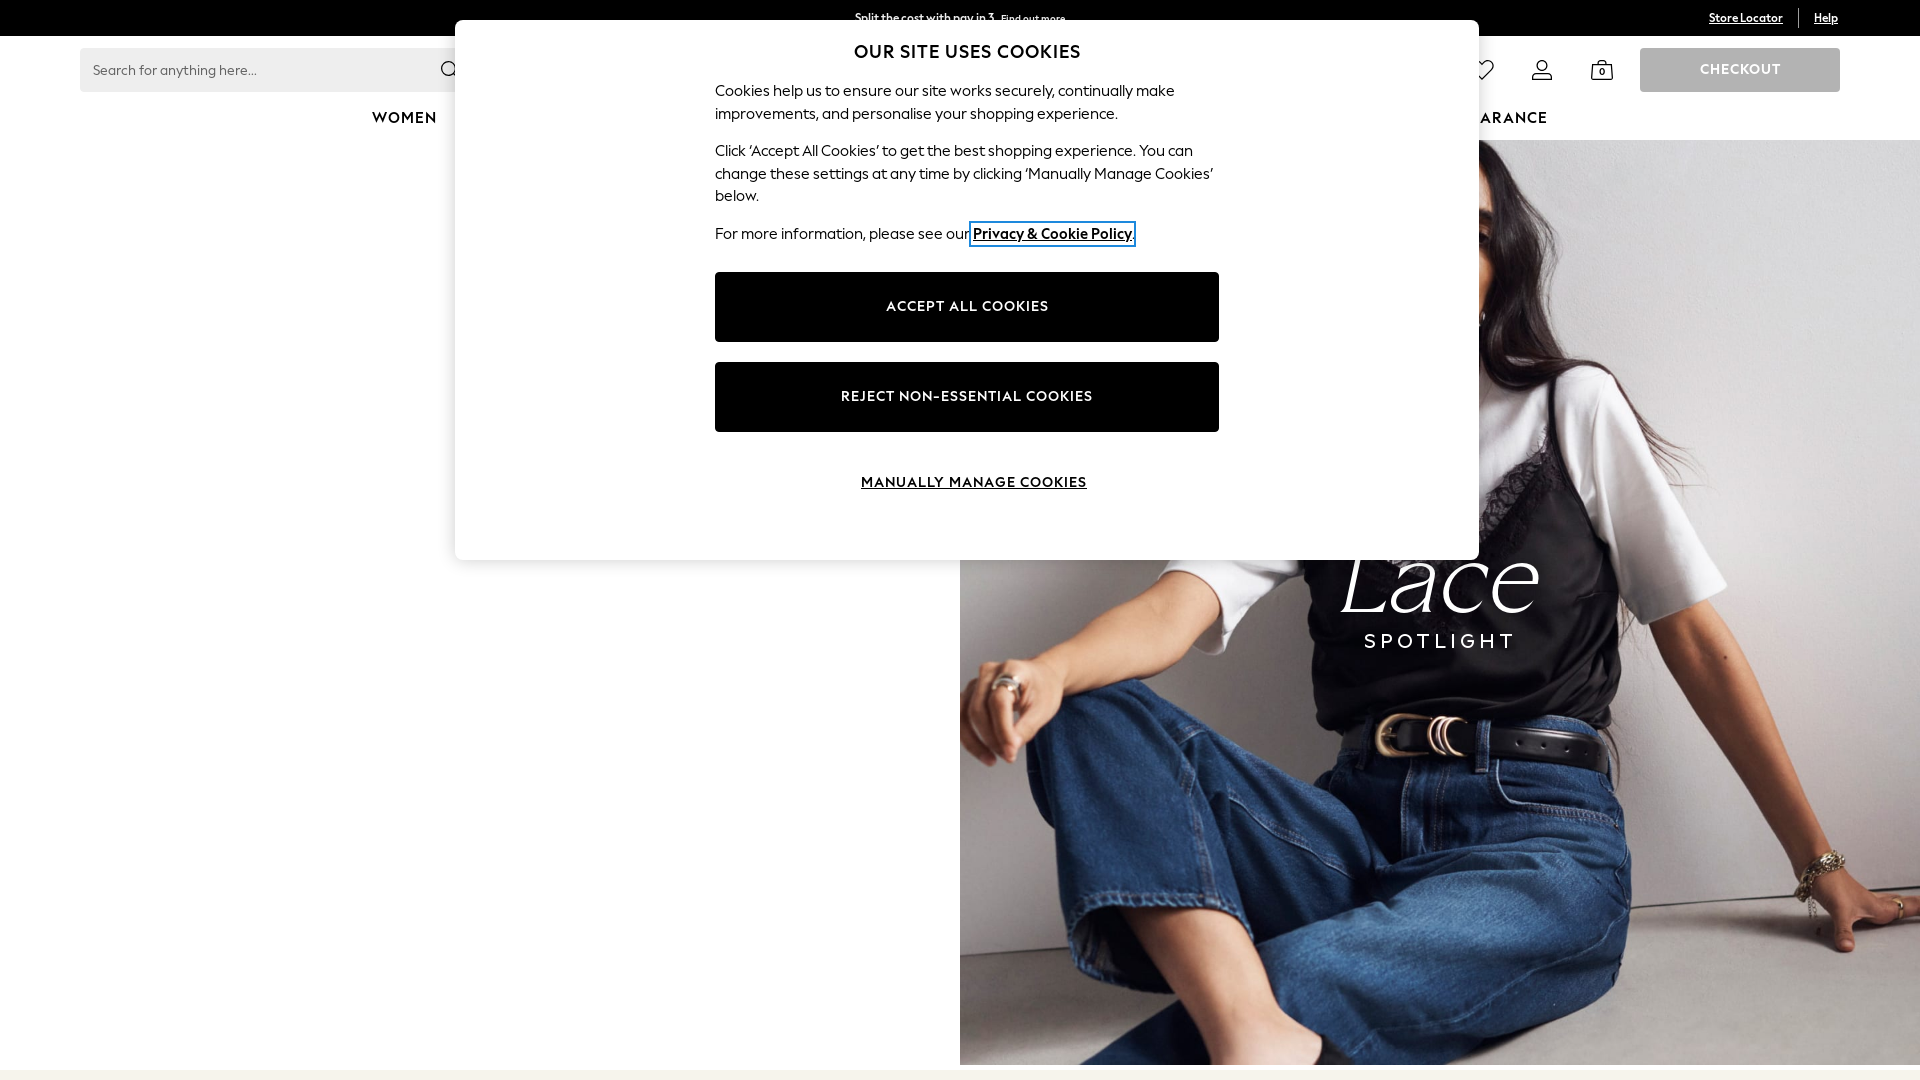